Tests Penguin Books website search functionality by entering "moonlight" as a search query and waiting for results.

Starting URL: https://www.penguin.co.uk/

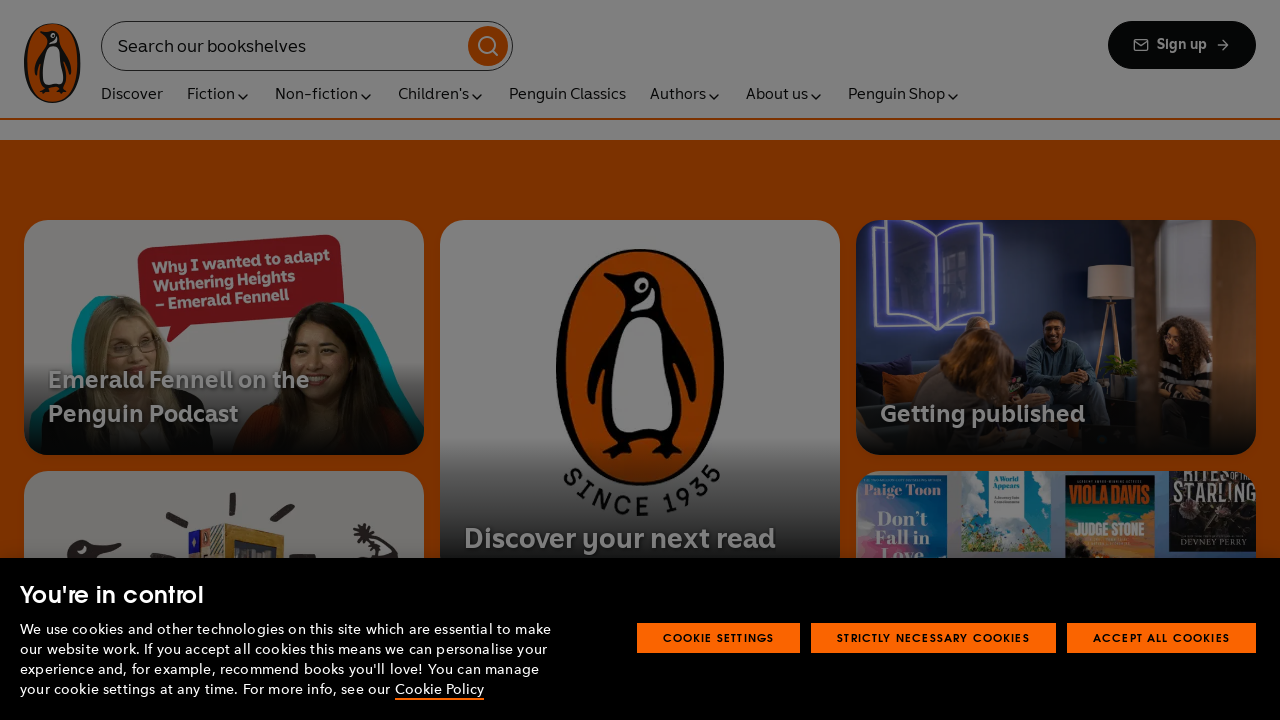

Filled search input with 'moonlight' on #header-search-input
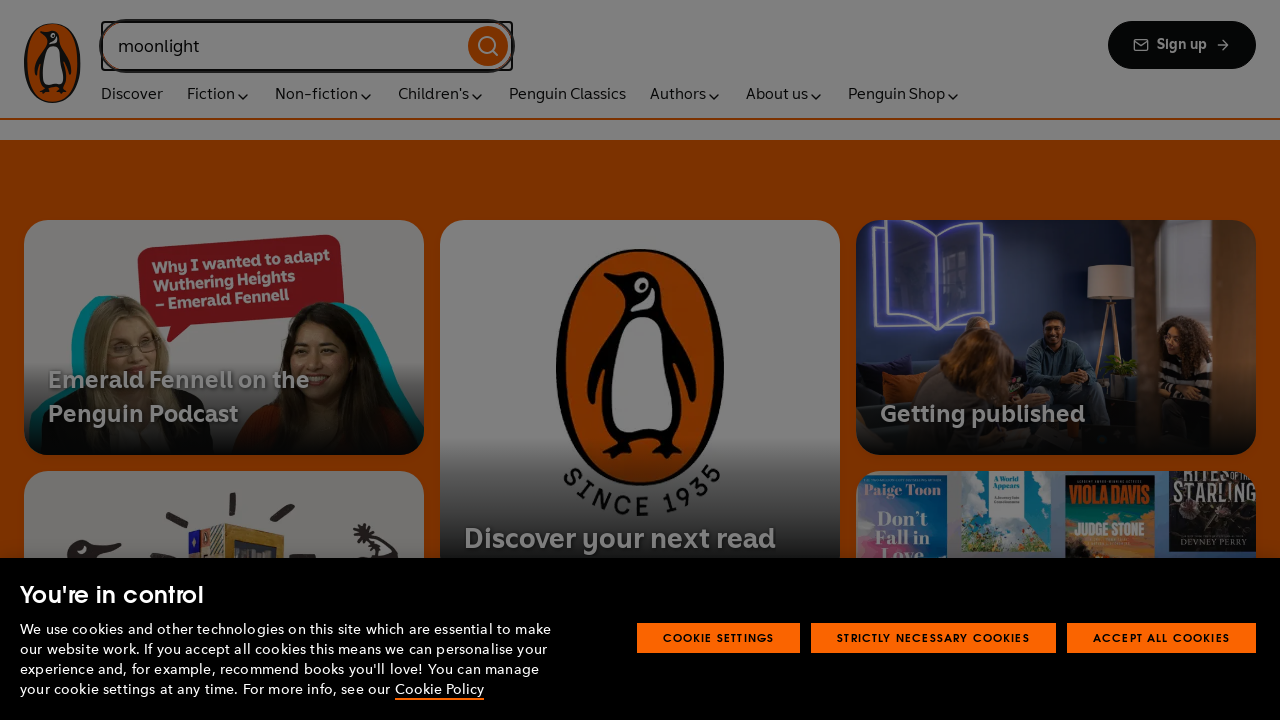

Pressed Enter to submit search query on #header-search-input
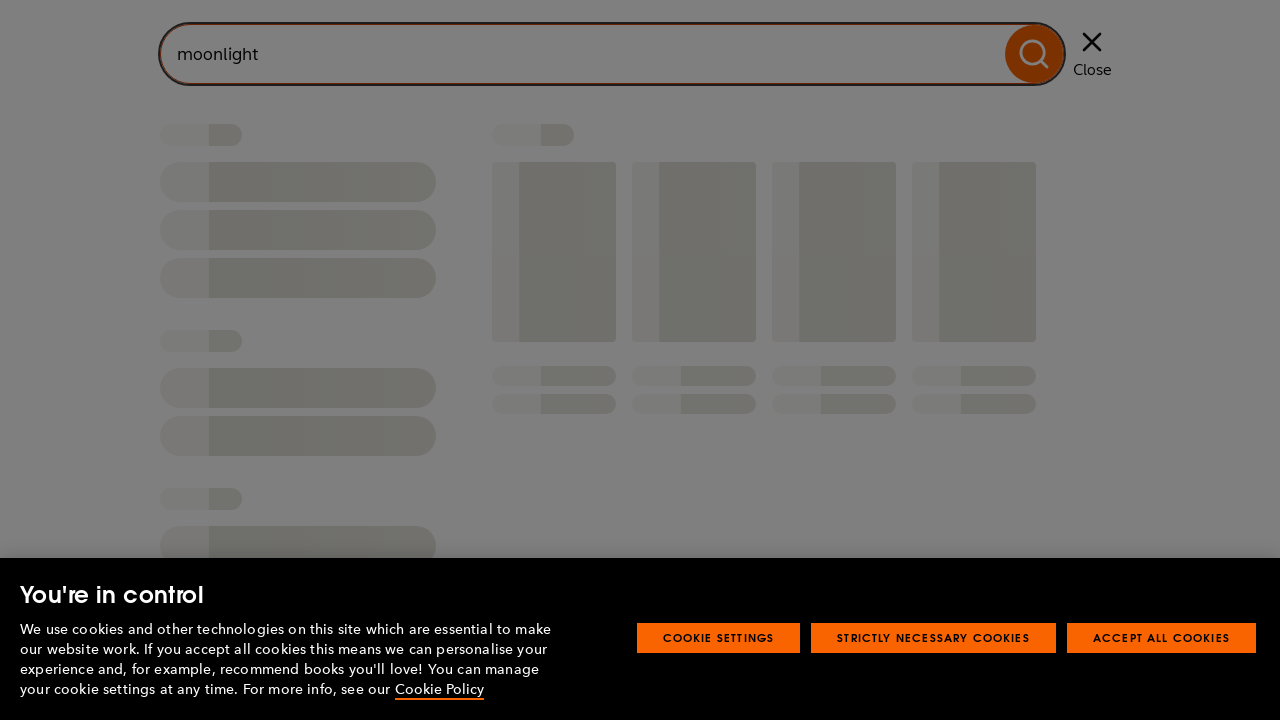

Search results loaded successfully
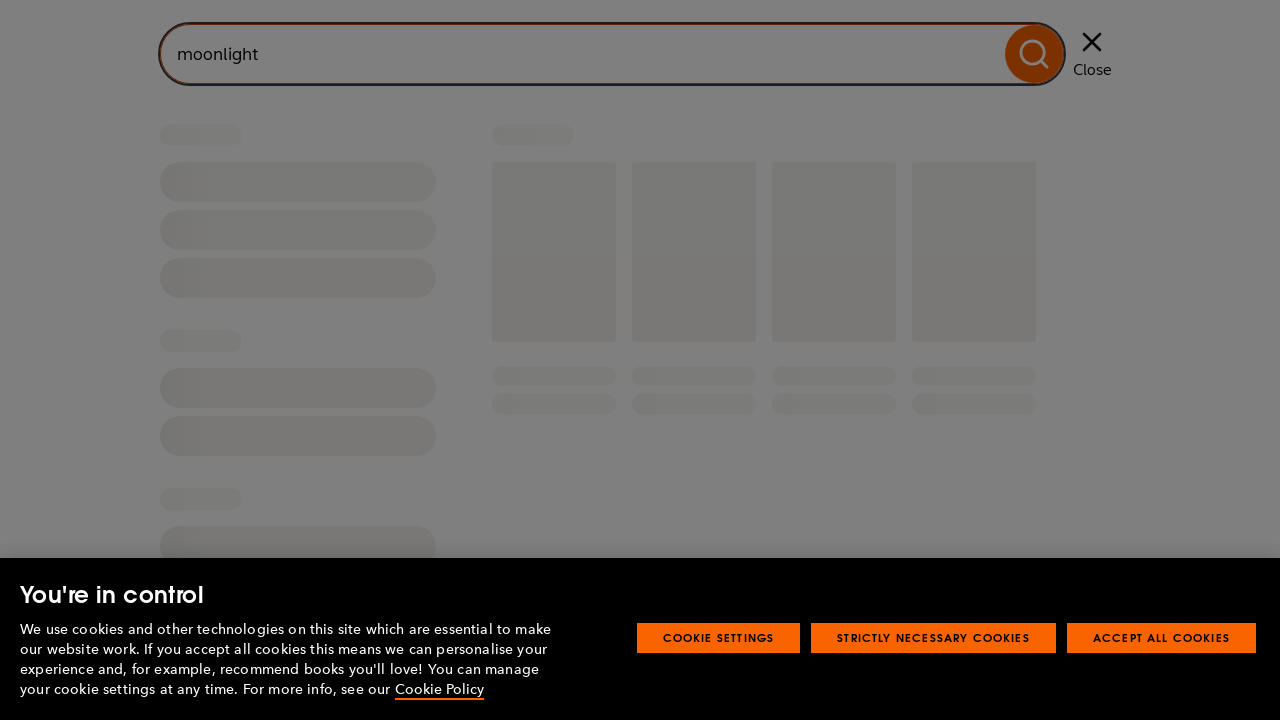

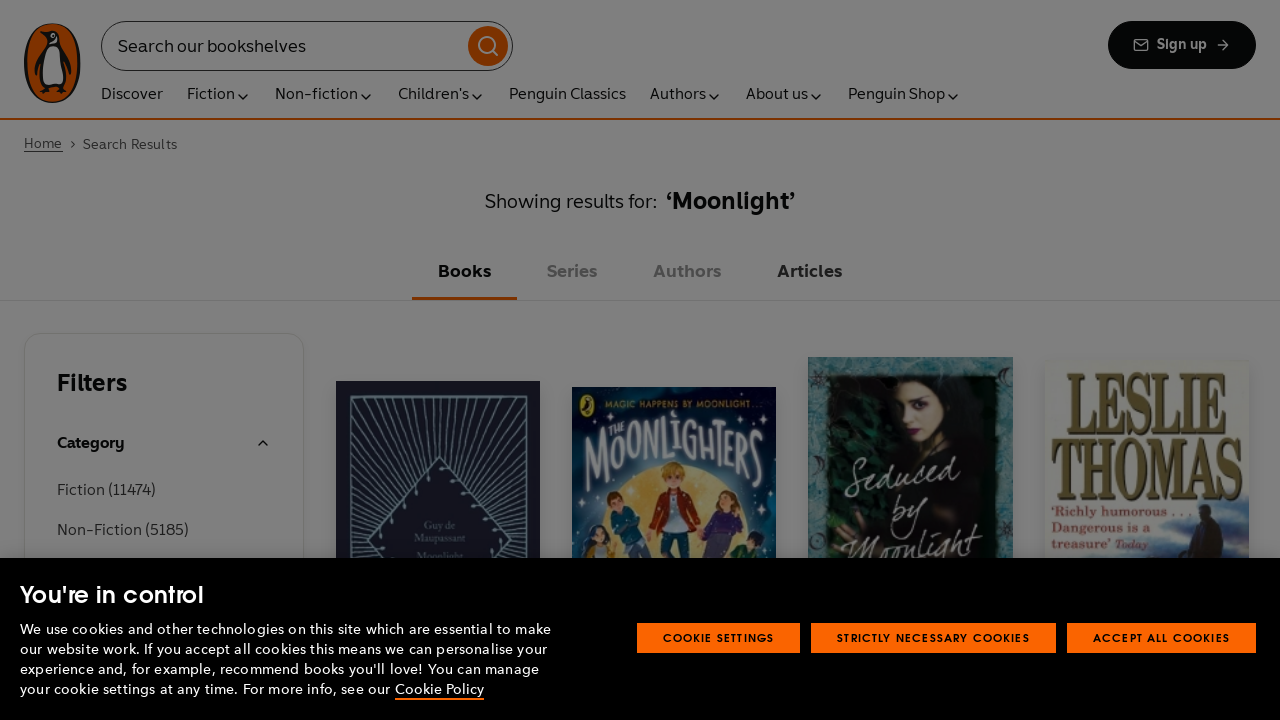